Tests drag and drop functionality by dragging a draggable element to a target element

Starting URL: https://bonigarcia.dev/selenium-webdriver-java/

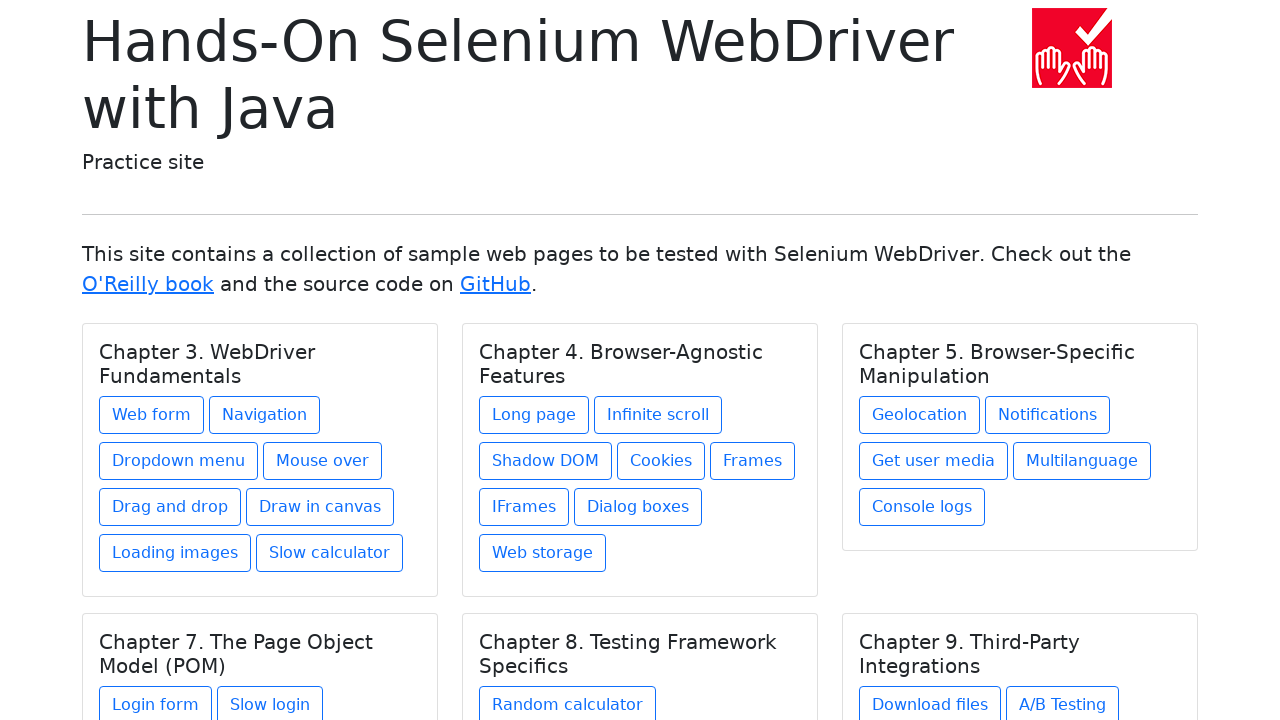

Clicked on the drag and drop page link at (170, 507) on a[href='drag-and-drop.html']
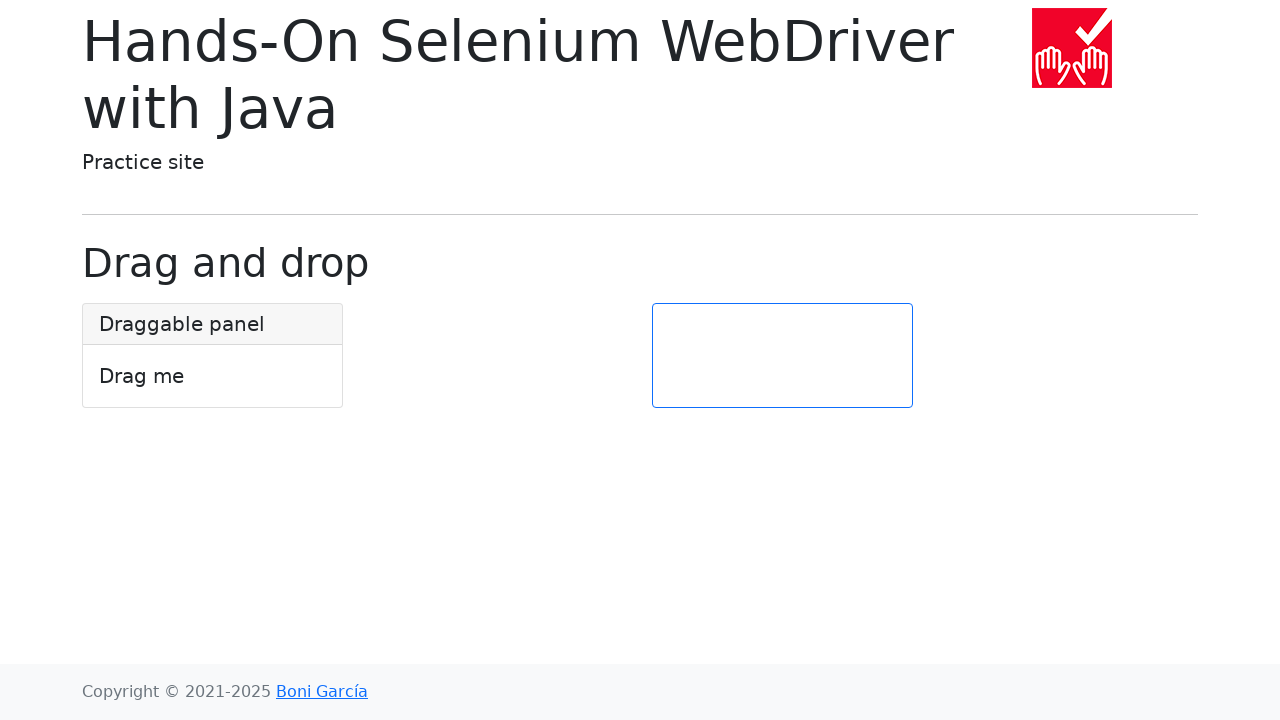

Drag and drop page loaded successfully
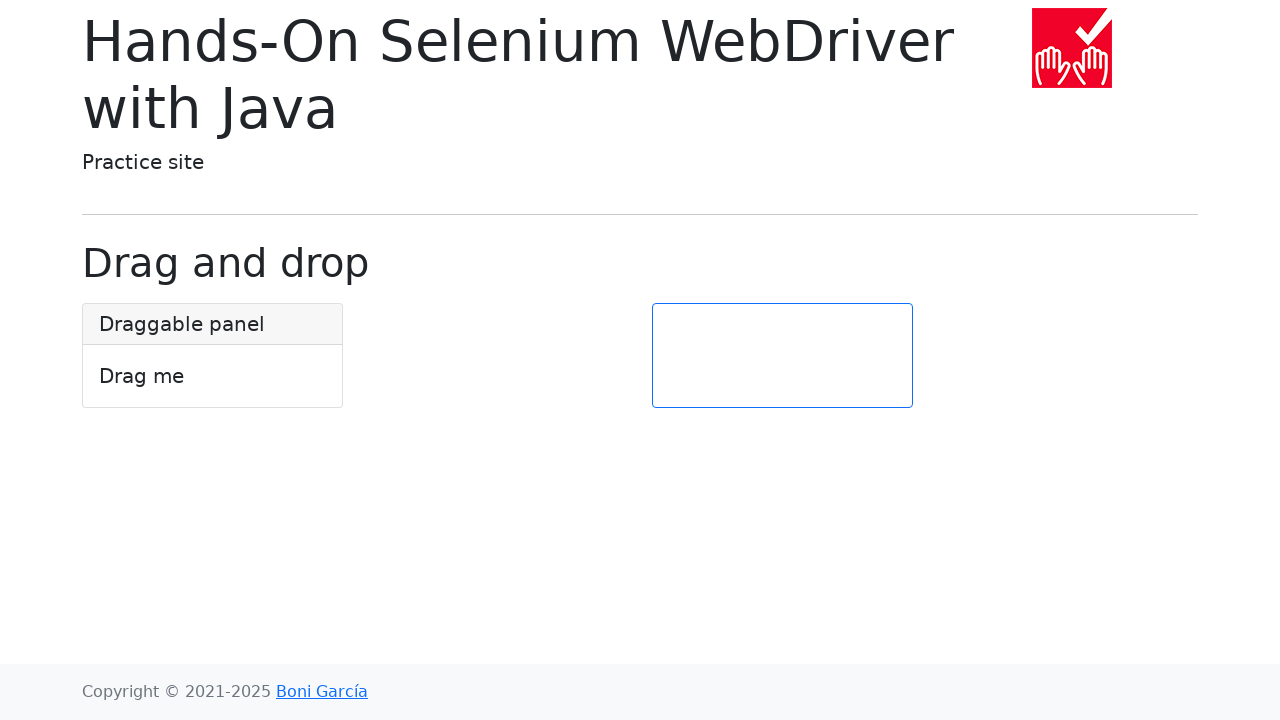

Located draggable element
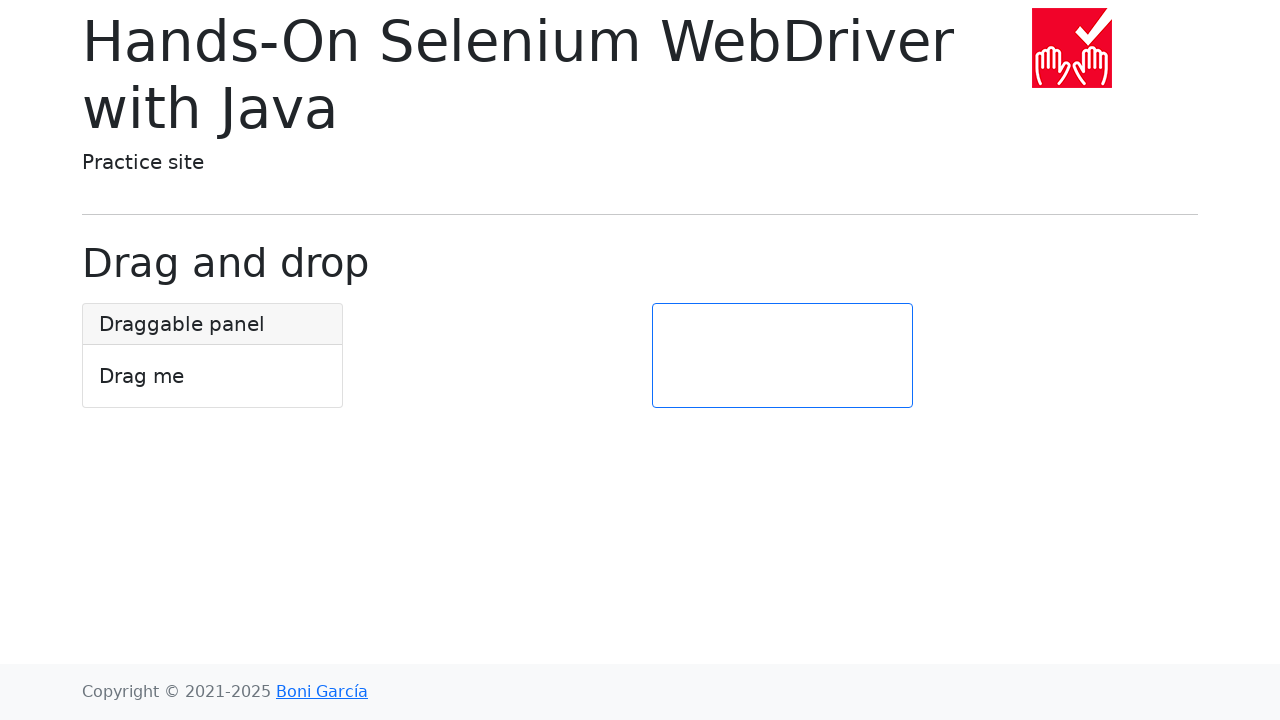

Located target element
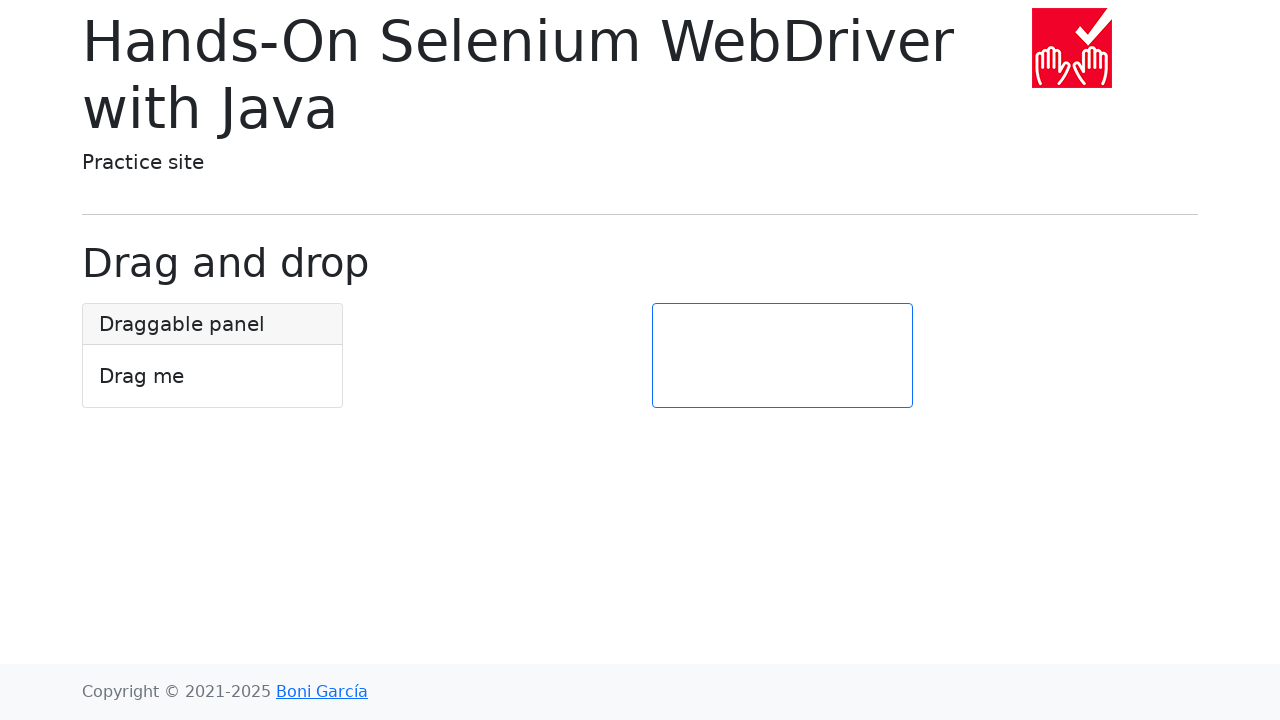

Dragged element to target location at (782, 356)
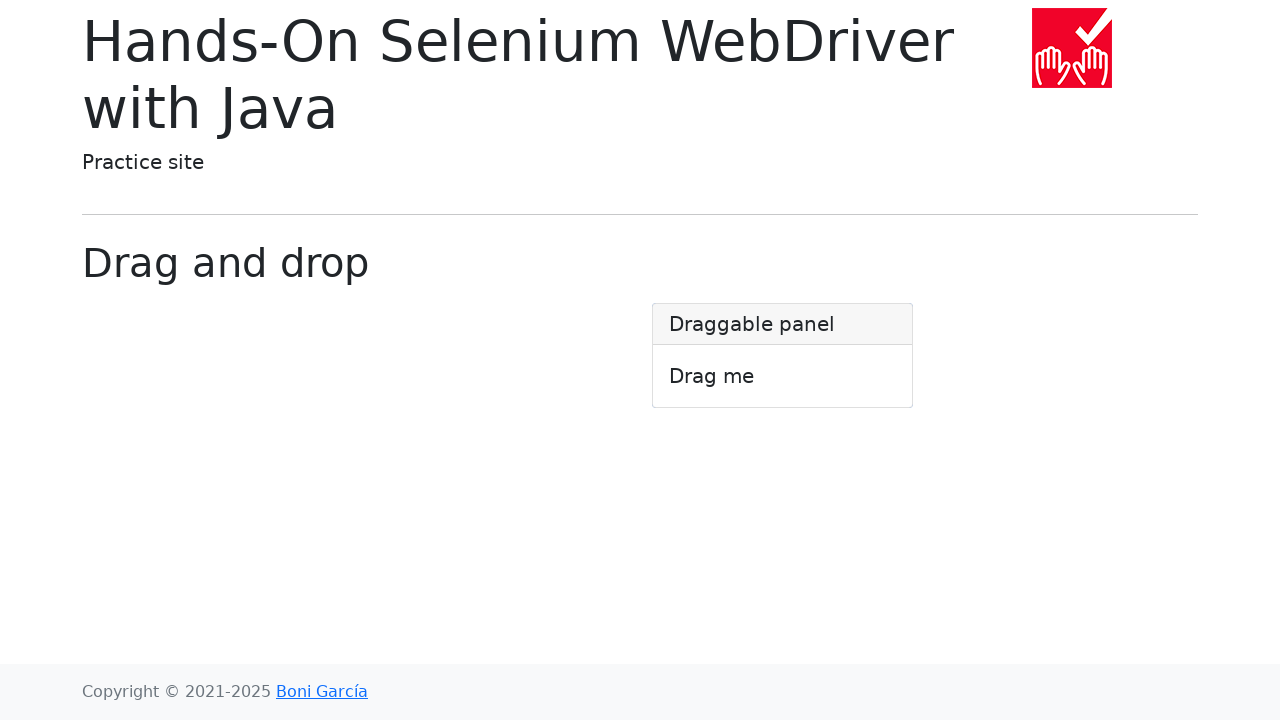

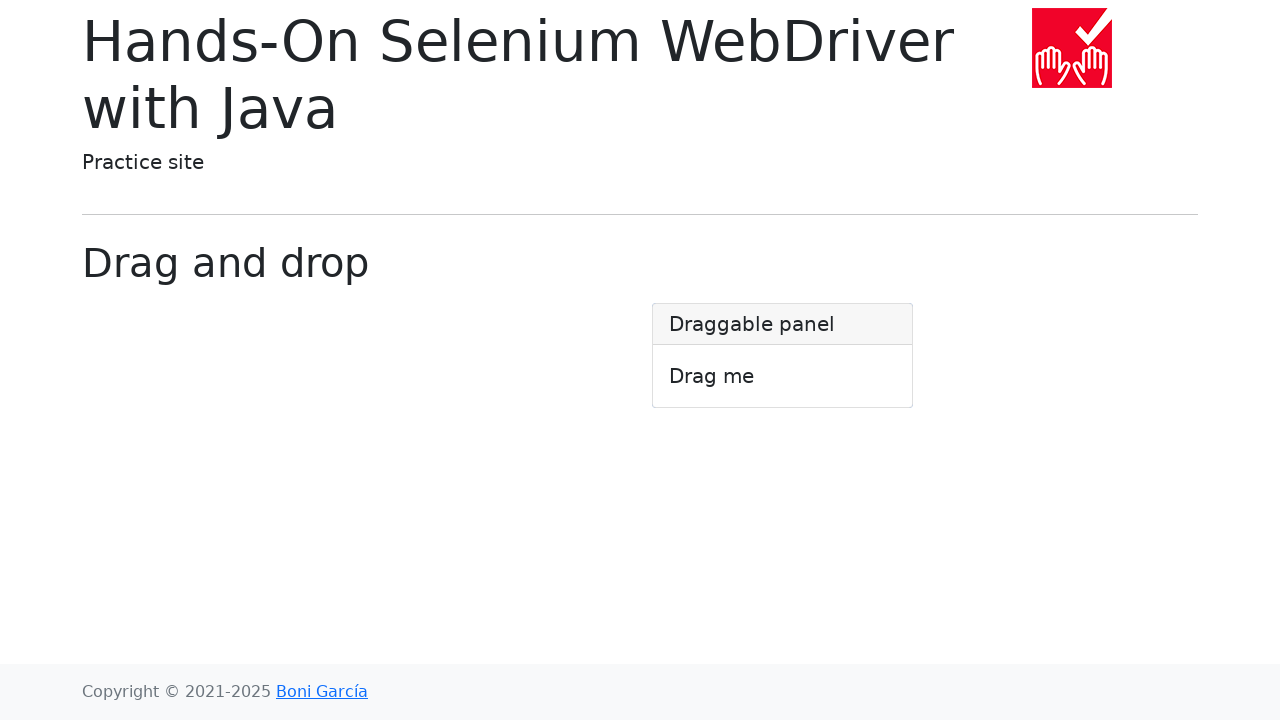